Tests calculator division by zero by entering 5 and 0, selecting divide operation, and verifying the result shows Infinity

Starting URL: https://calculatorhtml.onrender.com/

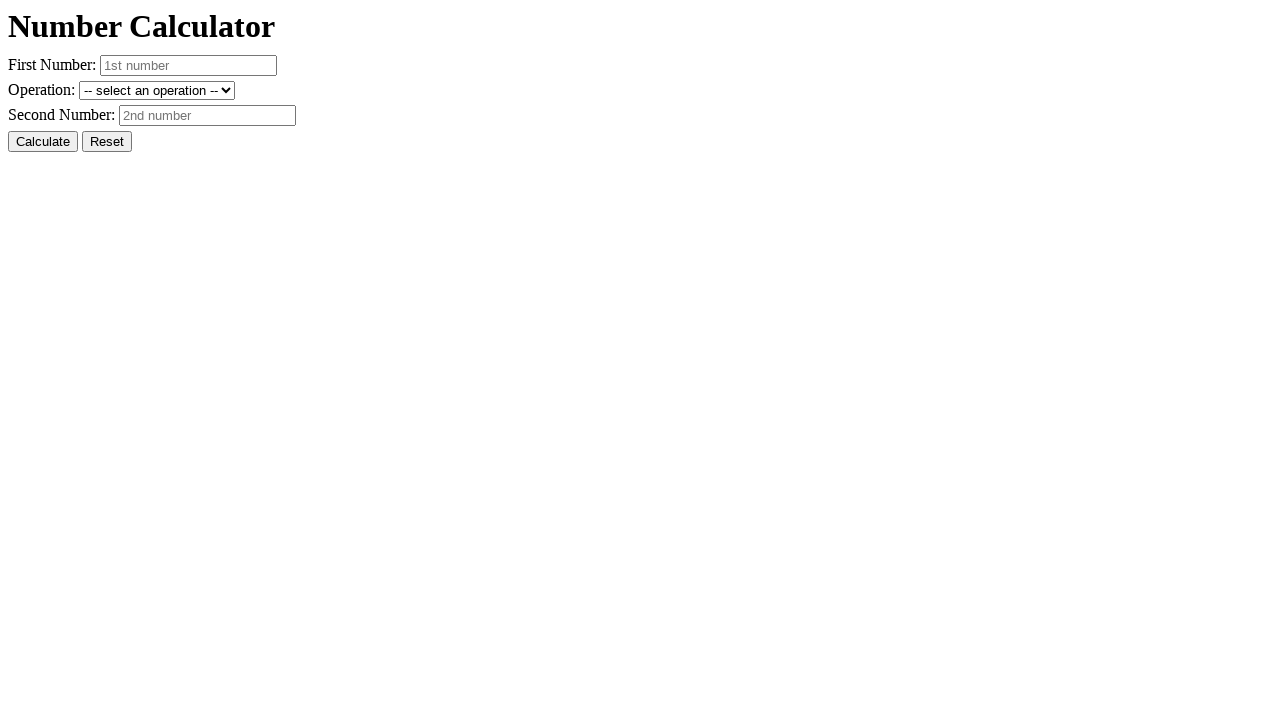

Clicked Reset button to clear previous values at (107, 142) on #resetButton
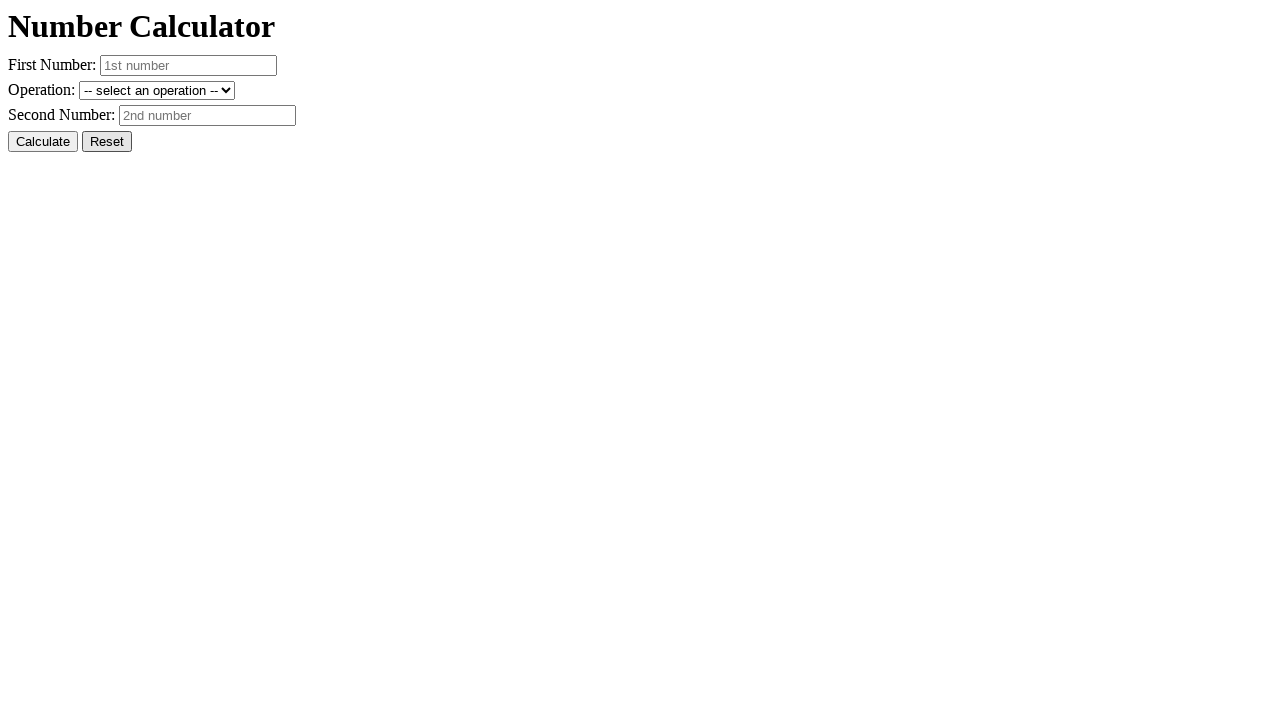

Entered 5 in the first number field on #number1
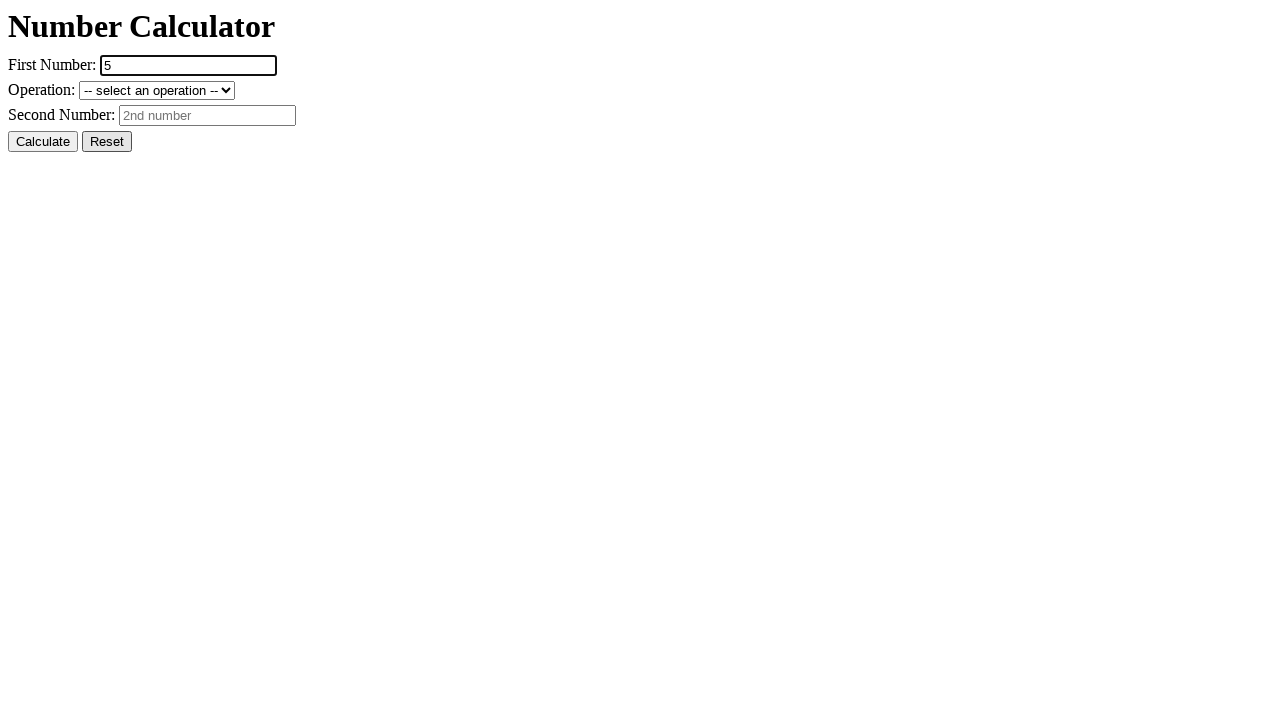

Entered 0 in the second number field for division by zero test on #number2
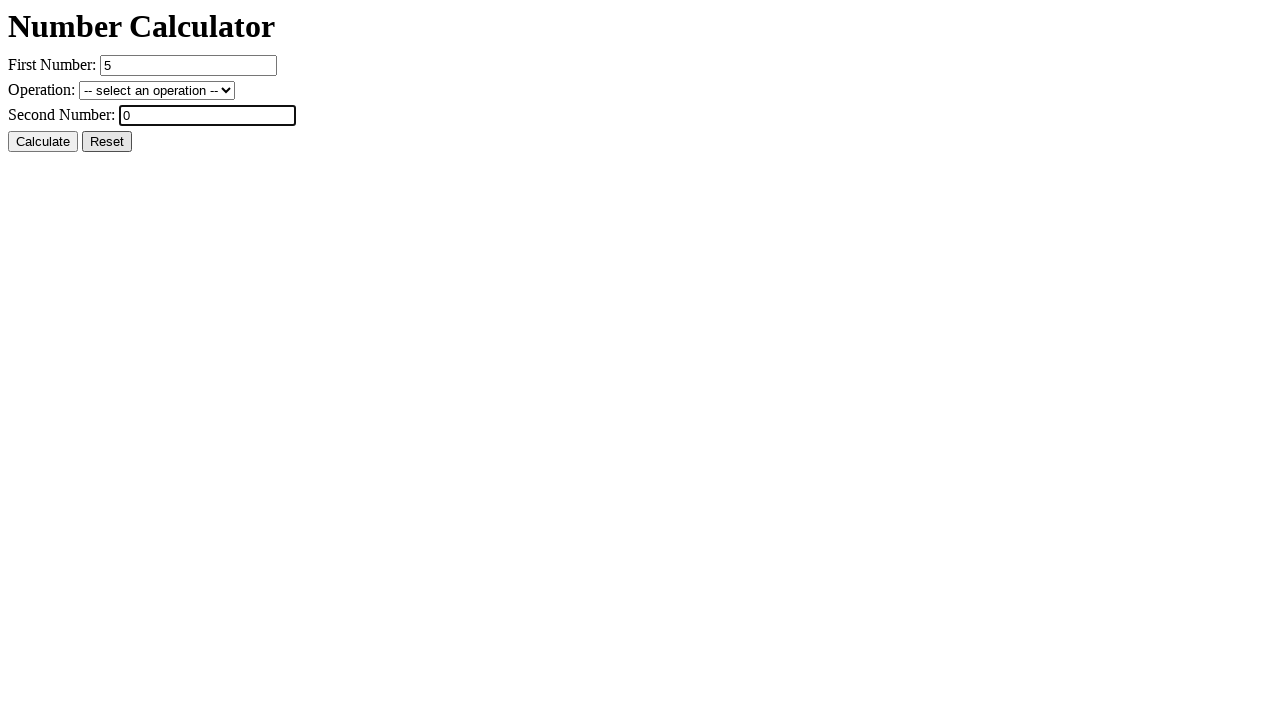

Selected divide operation from dropdown on #operation
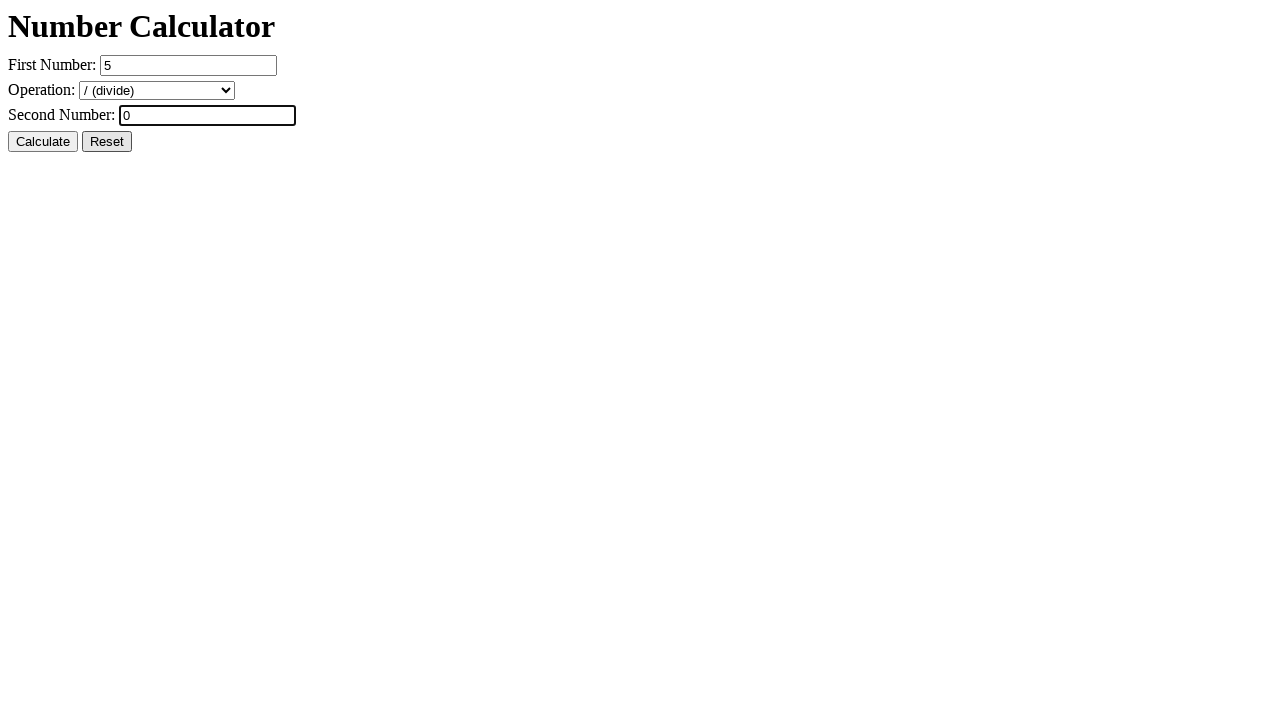

Clicked Calculate button to perform division by zero at (43, 142) on #calcButton
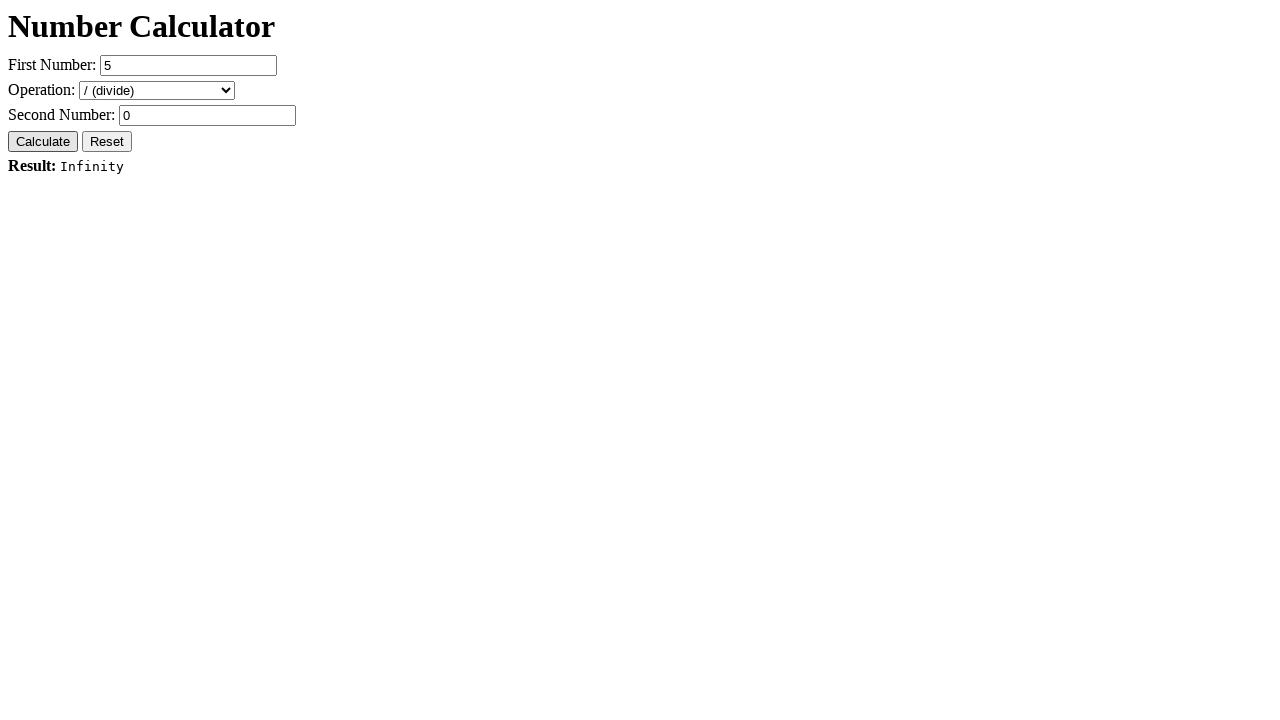

Result element loaded, division by zero calculation completed
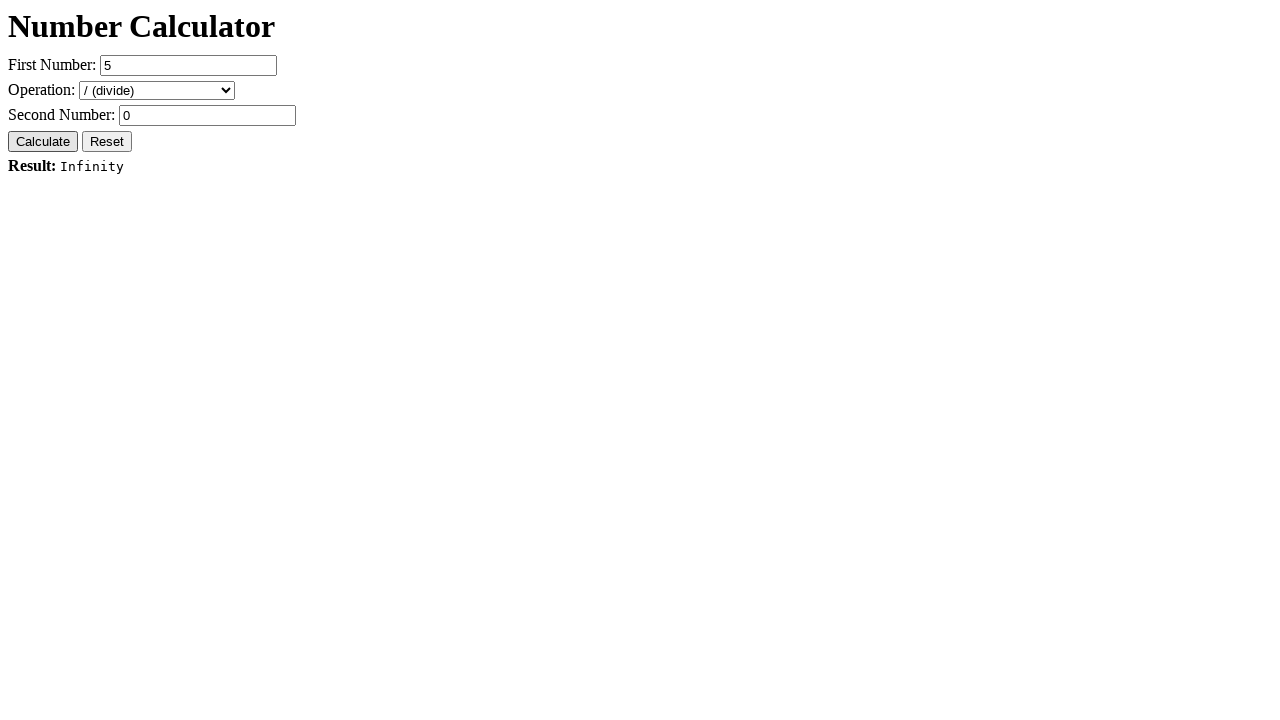

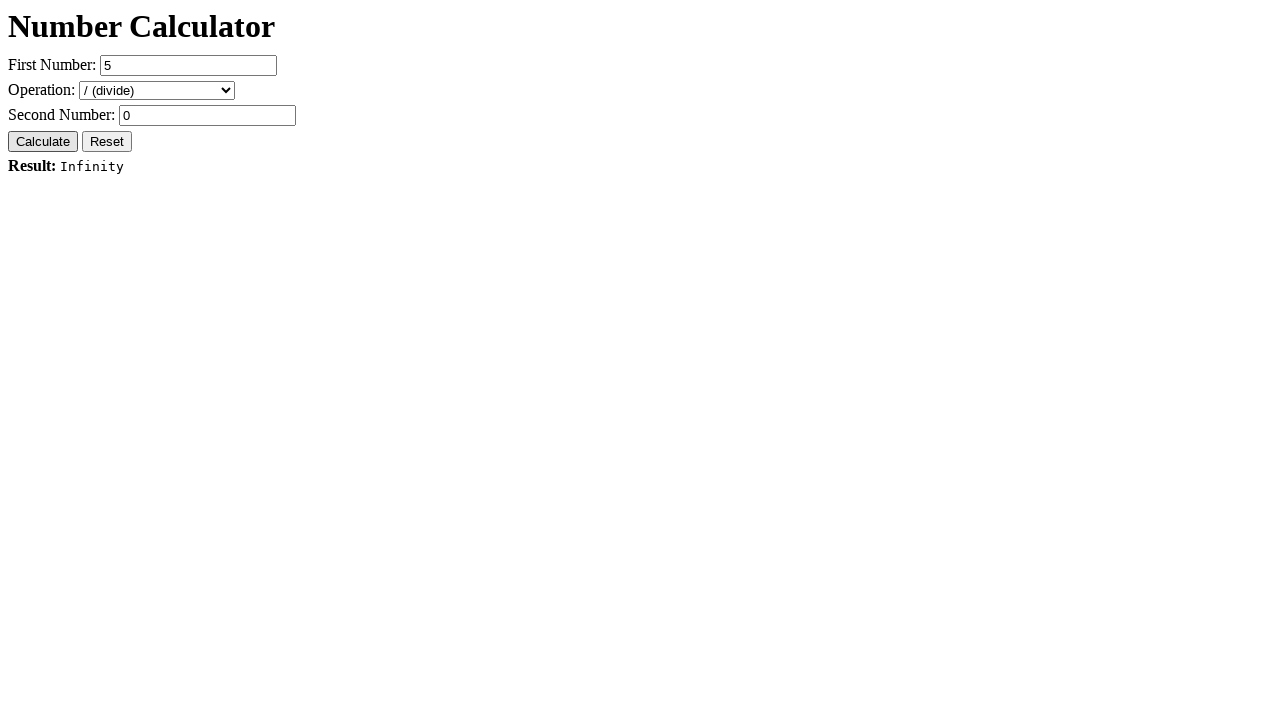